Tests login with username filled but password empty to verify password required validation

Starting URL: https://www.saucedemo.com/

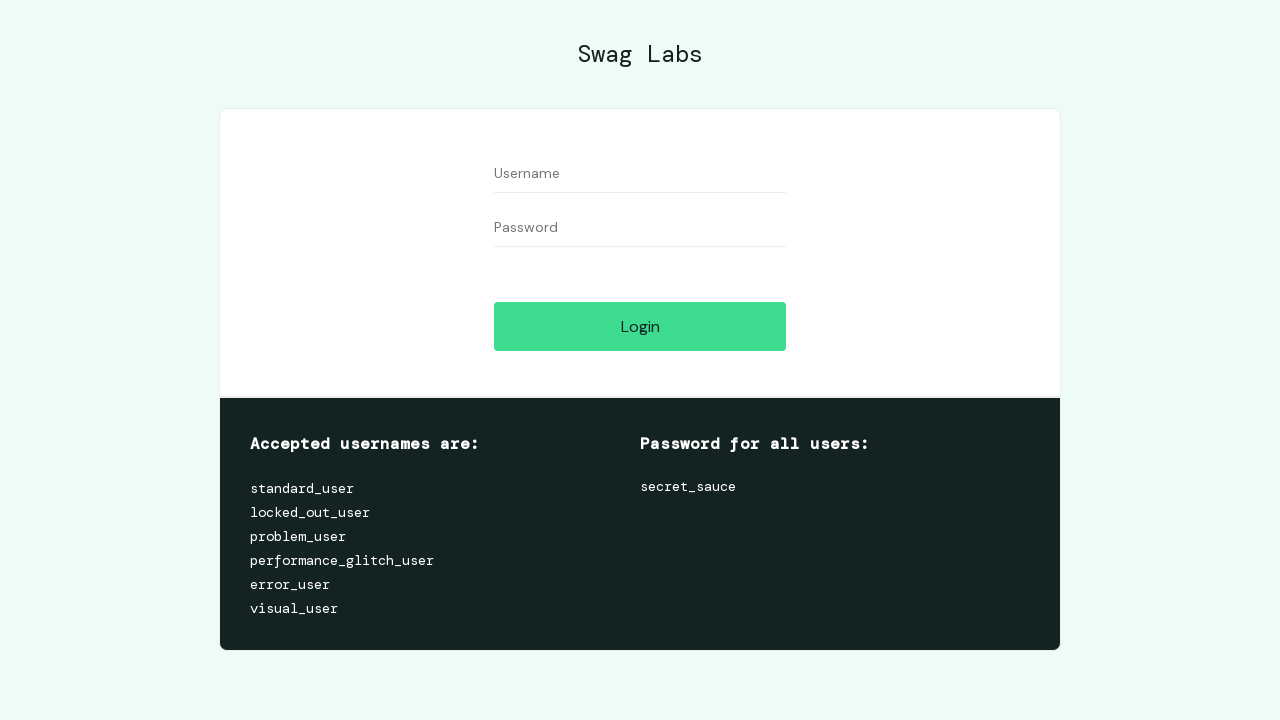

Filled username field with 'standard_user' on #user-name
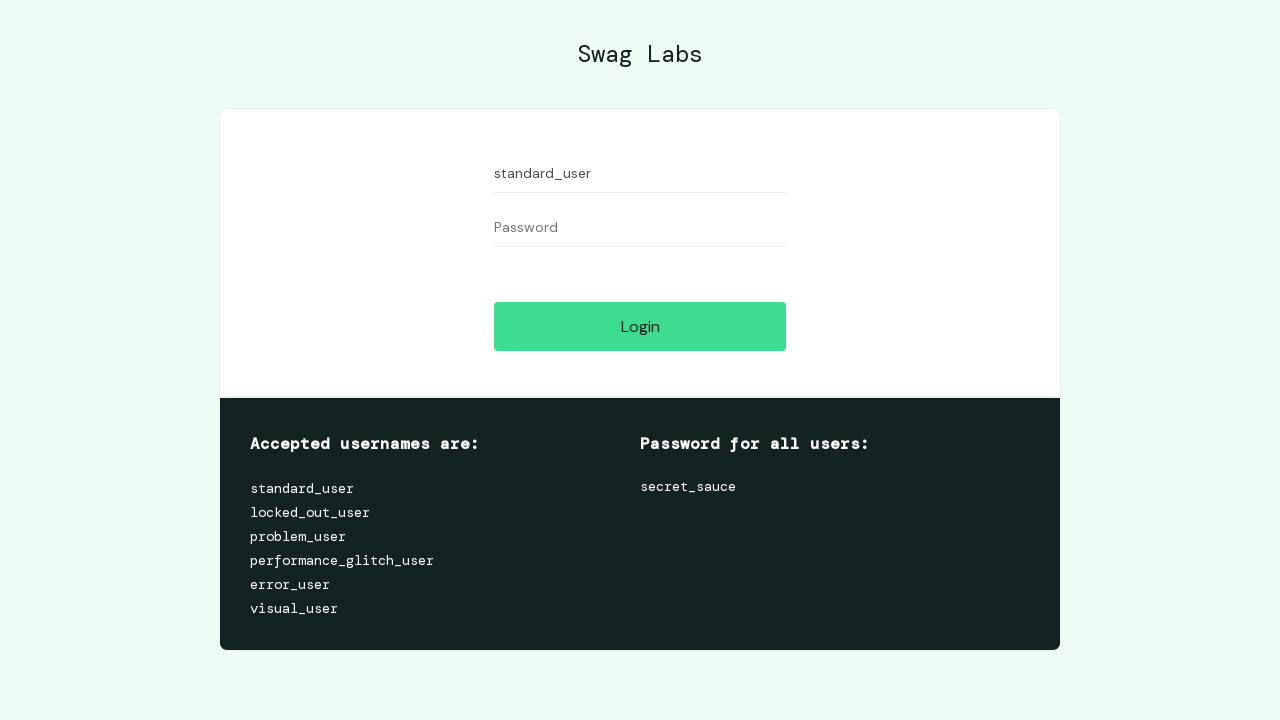

Clicked login button at (640, 326) on #login-button
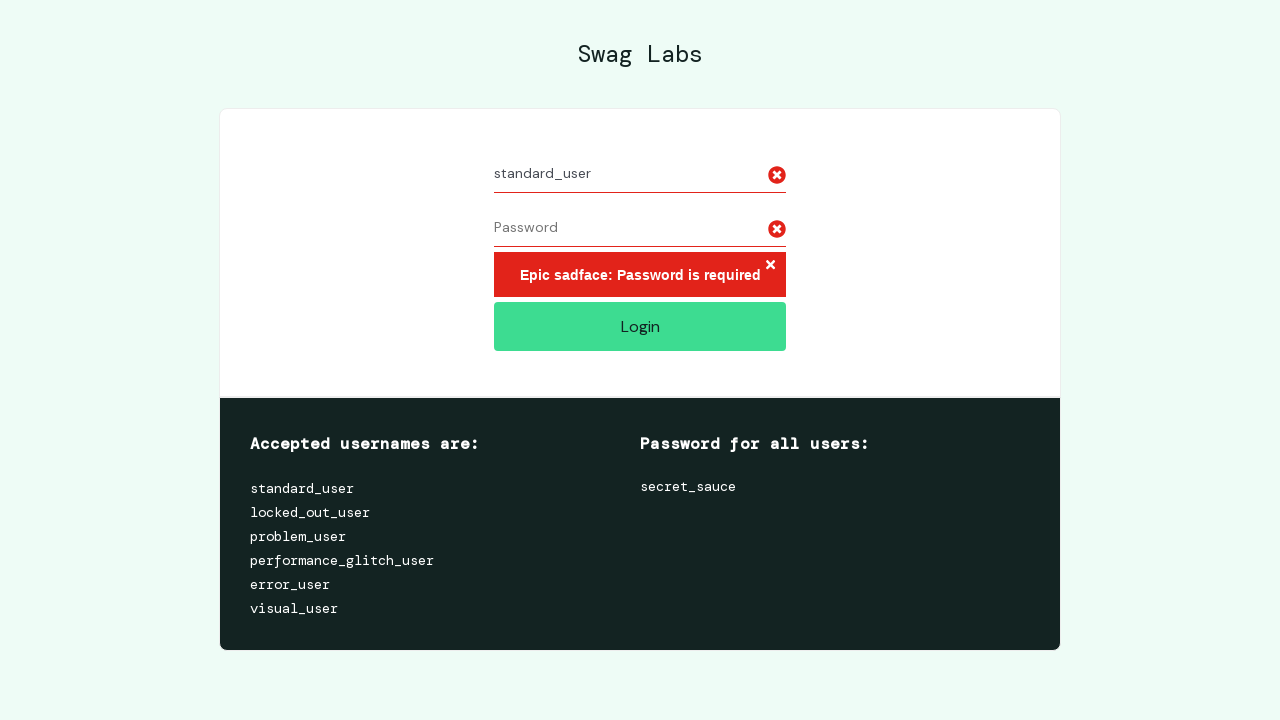

Located error message element
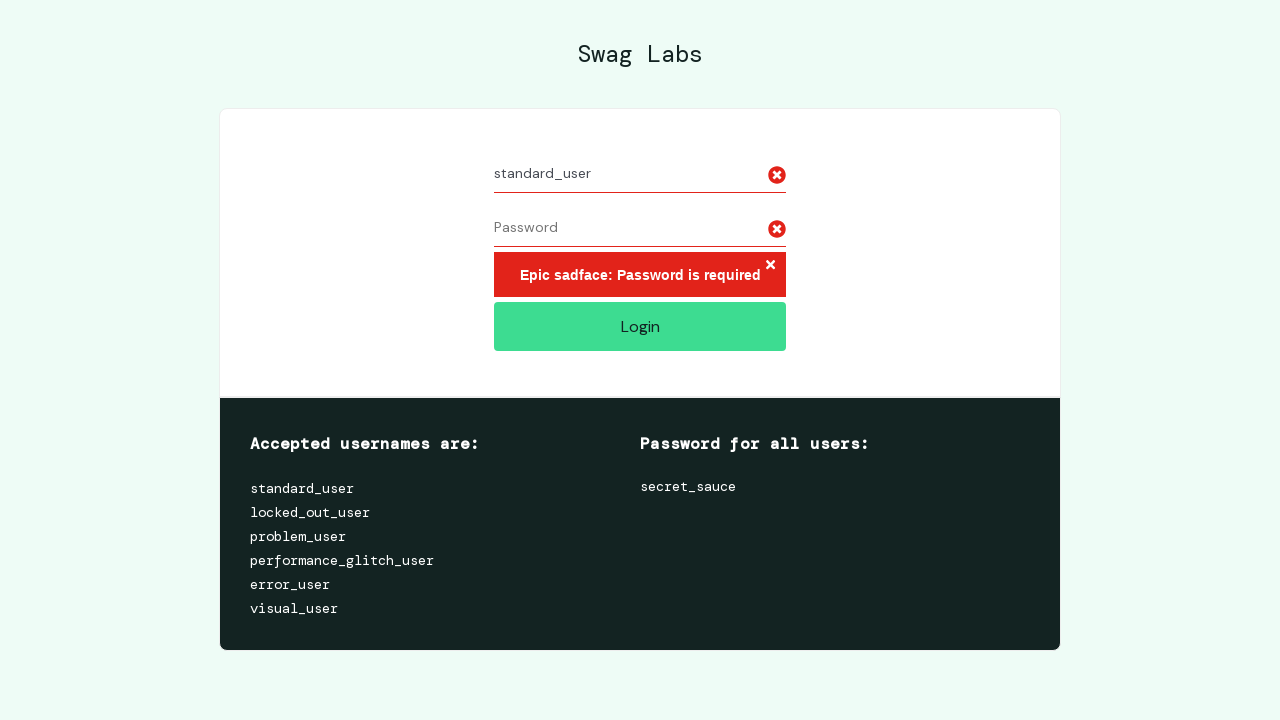

Verified error message: 'Epic sadface: Password is required'
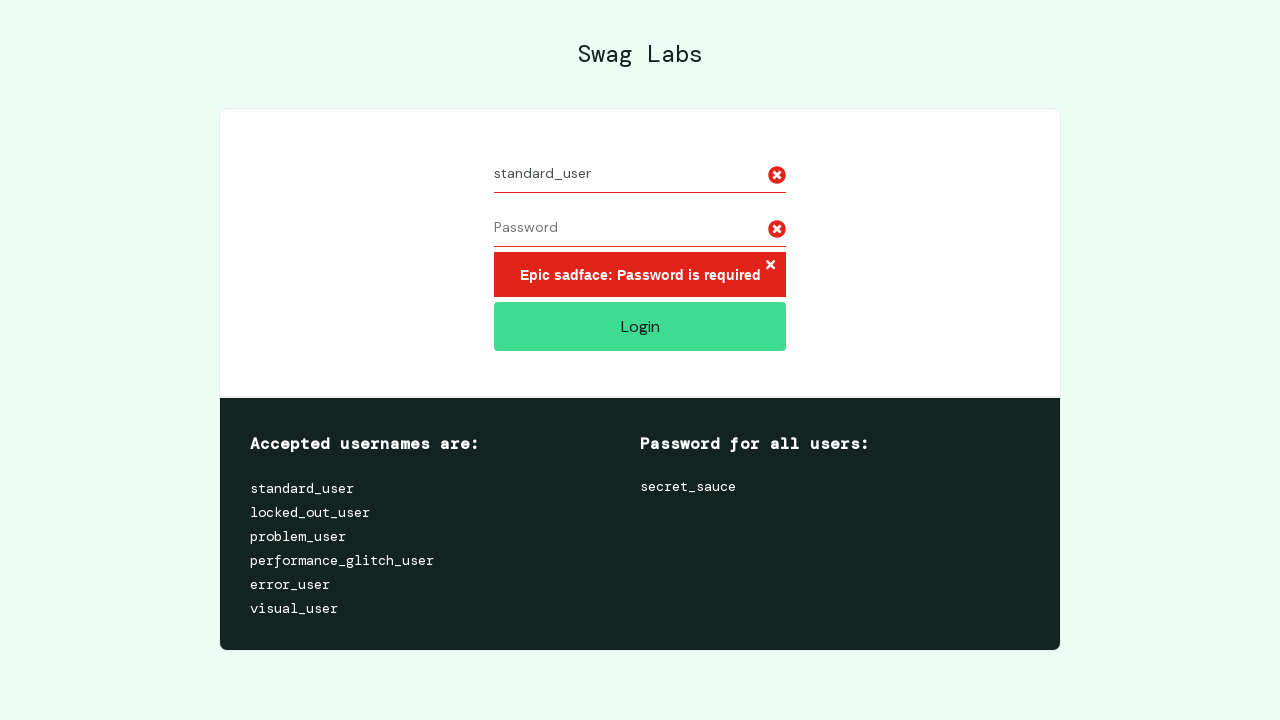

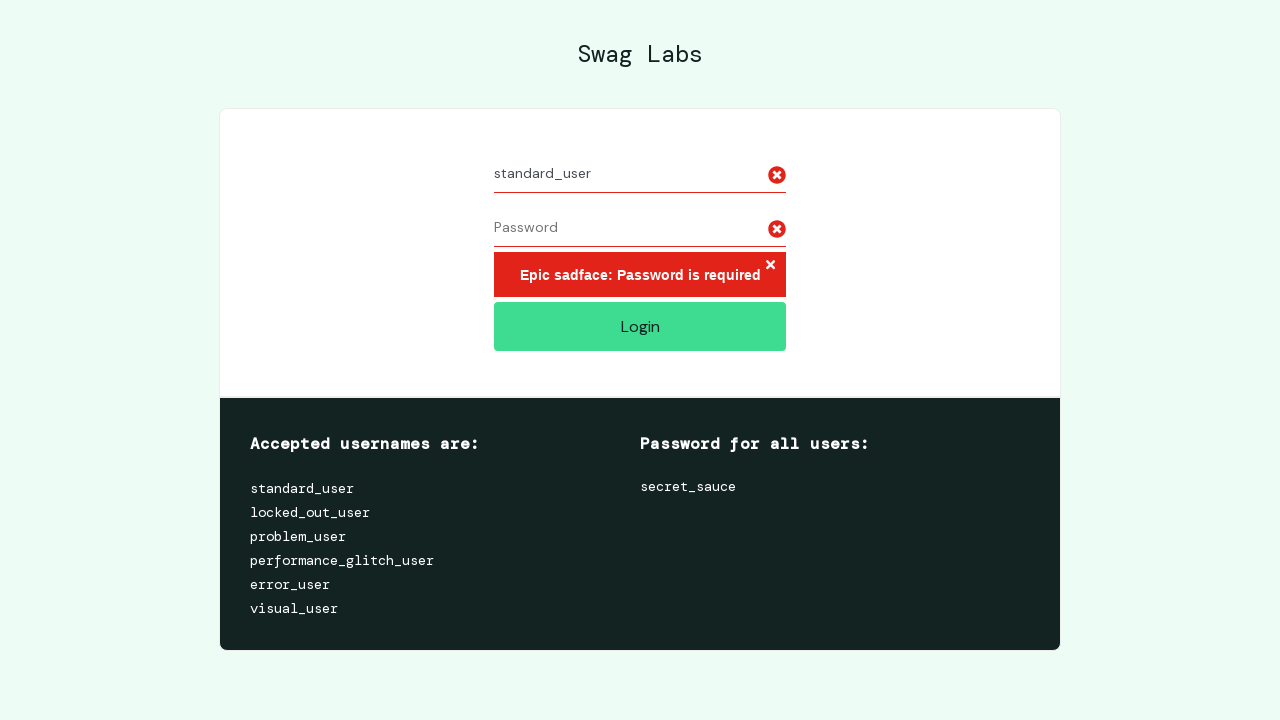